Tests the About Us link by clicking it, verifying the About modal appears, then closing it

Starting URL: https://www.demoblaze.com/

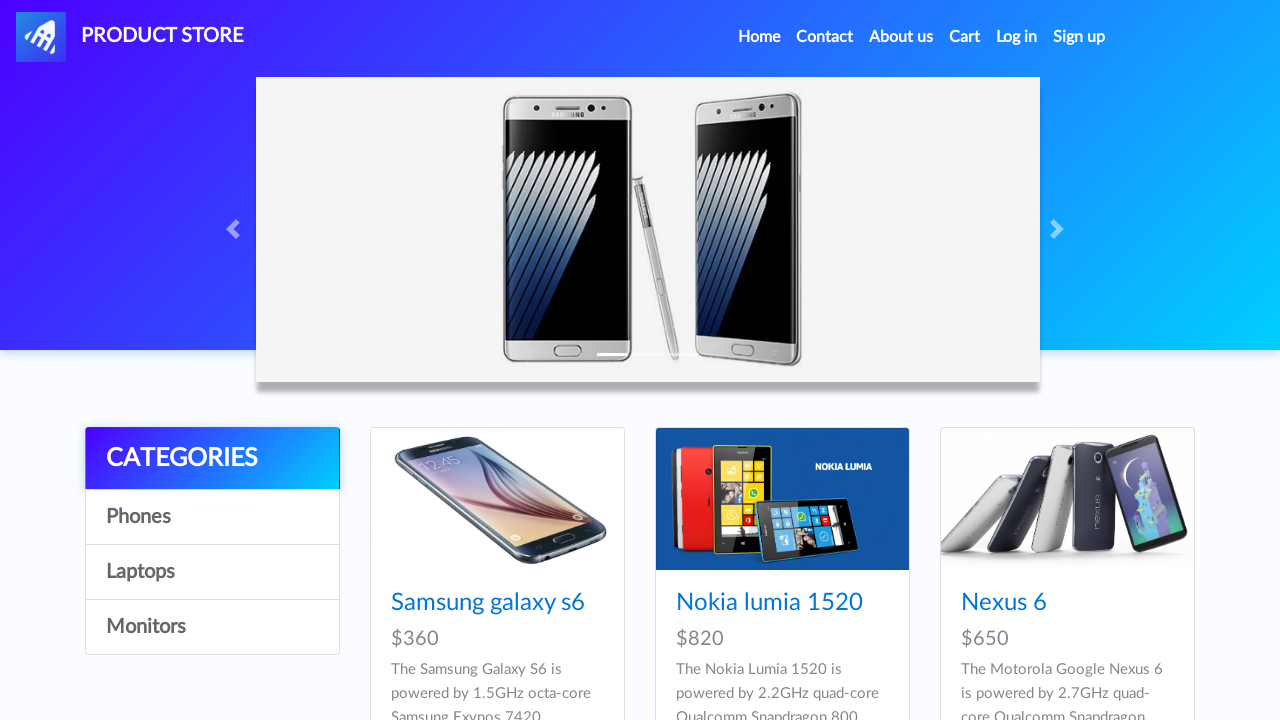

Clicked About Us link in navigation at (901, 37) on a.nav-link:has-text('About us')
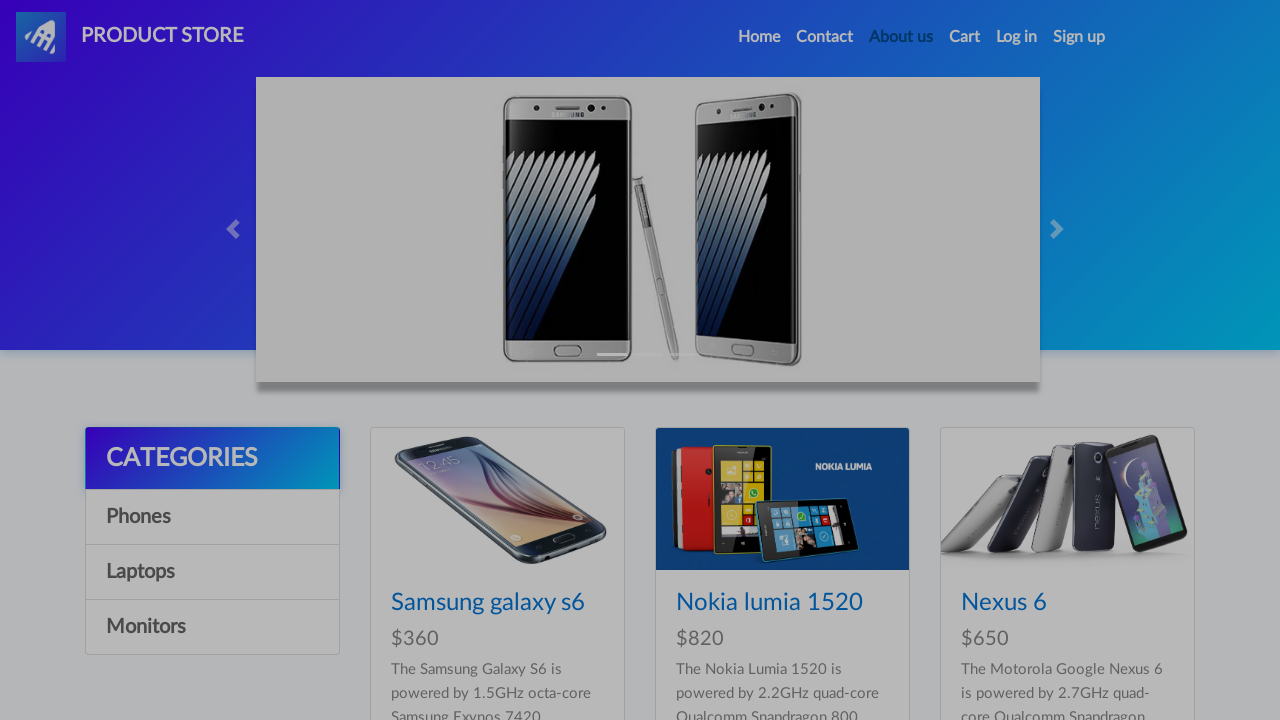

Waited 2 seconds for About Us modal to appear
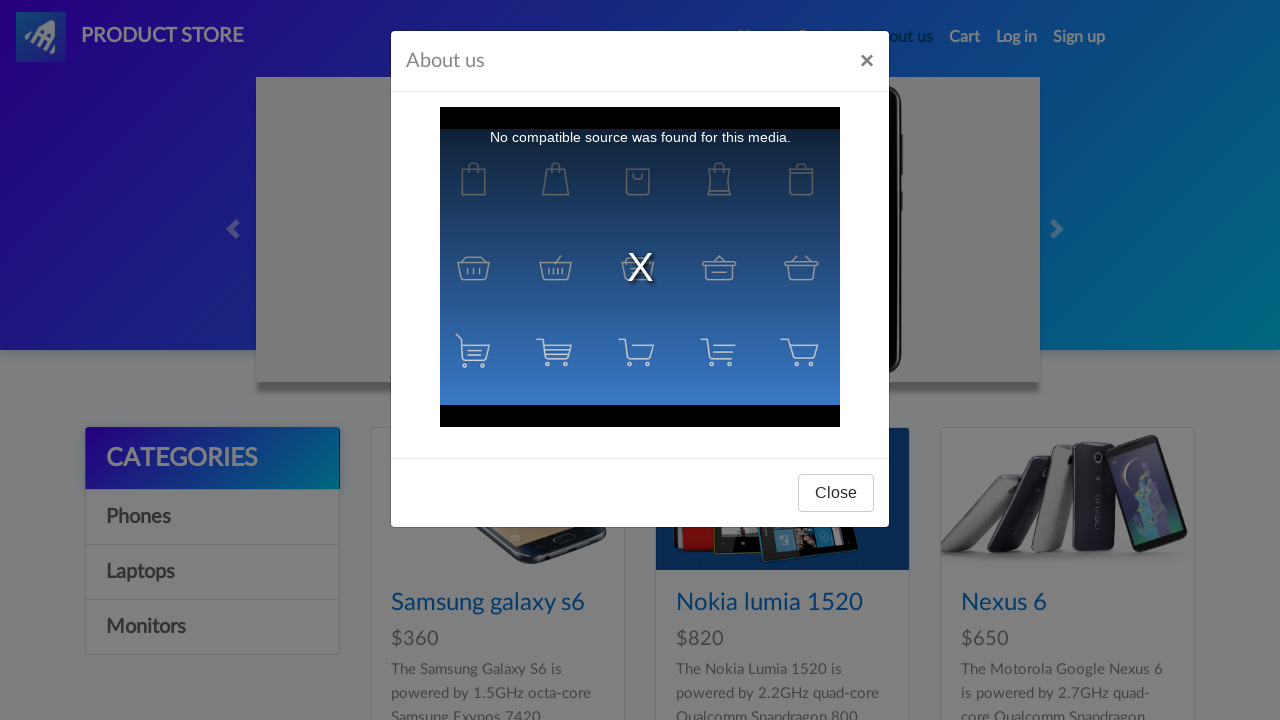

Verified About Us modal title is visible
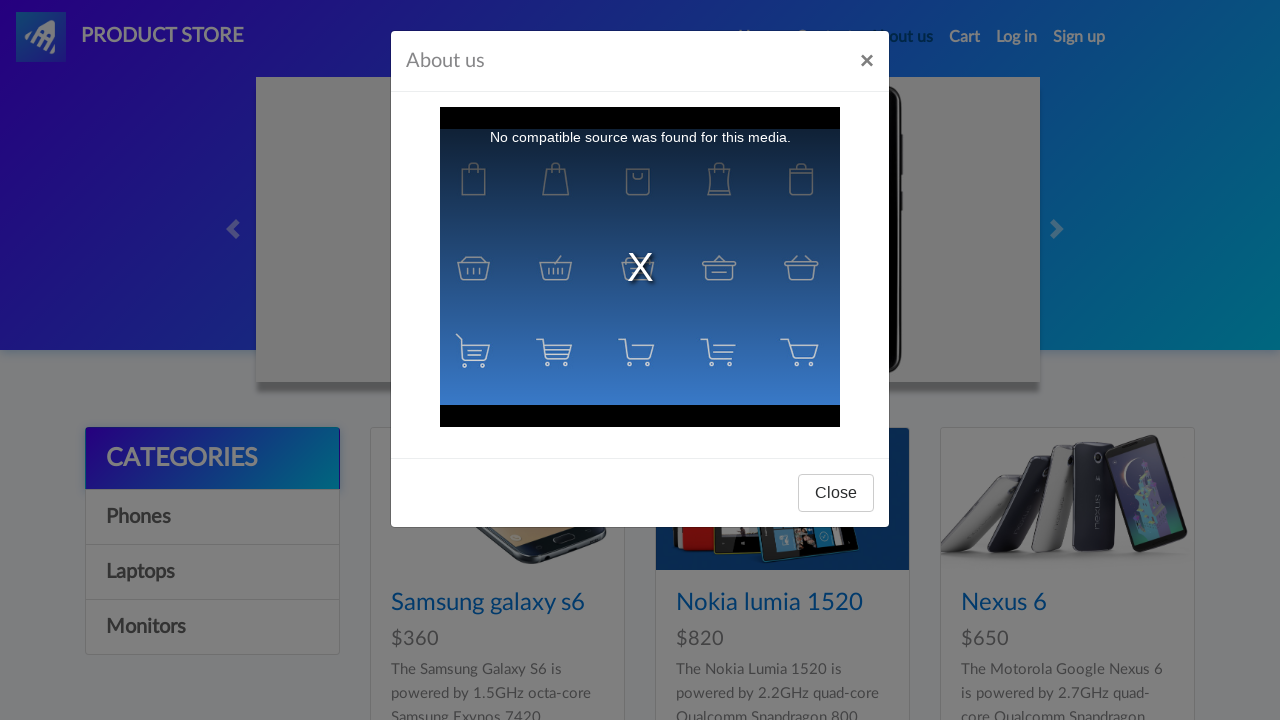

Clicked button to close About Us modal at (836, 493) on #videoModal .btn-secondary
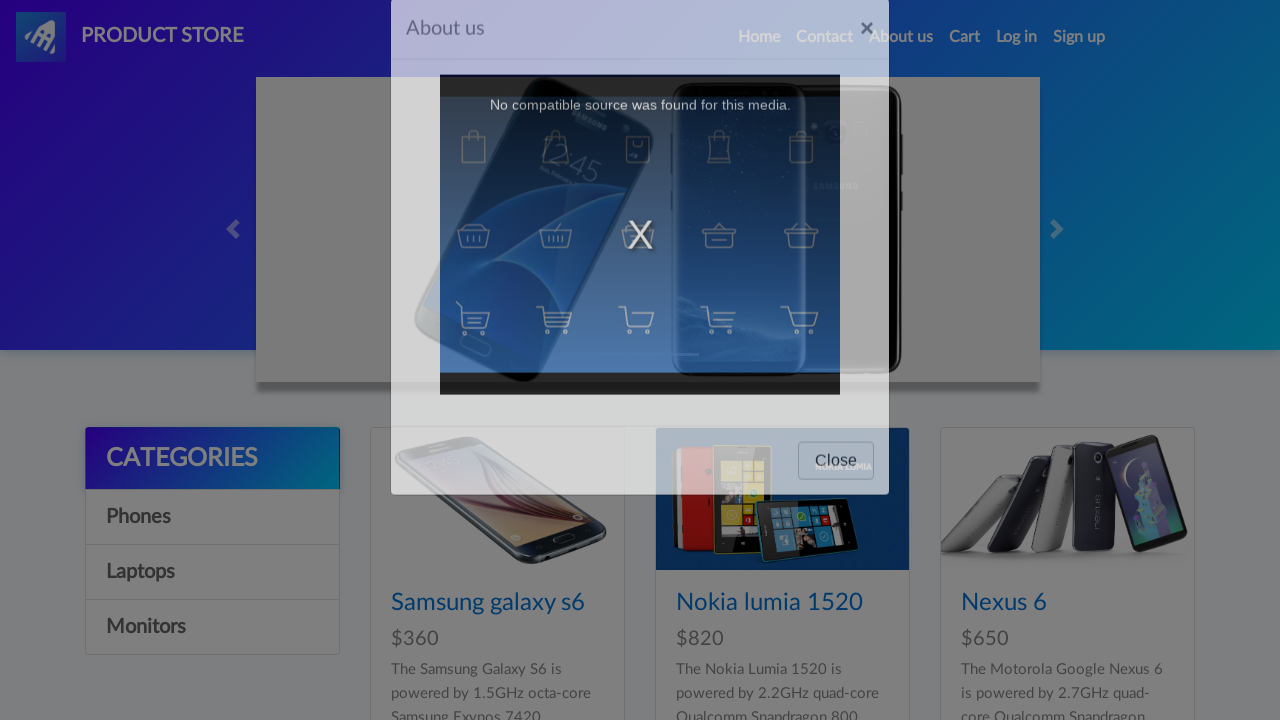

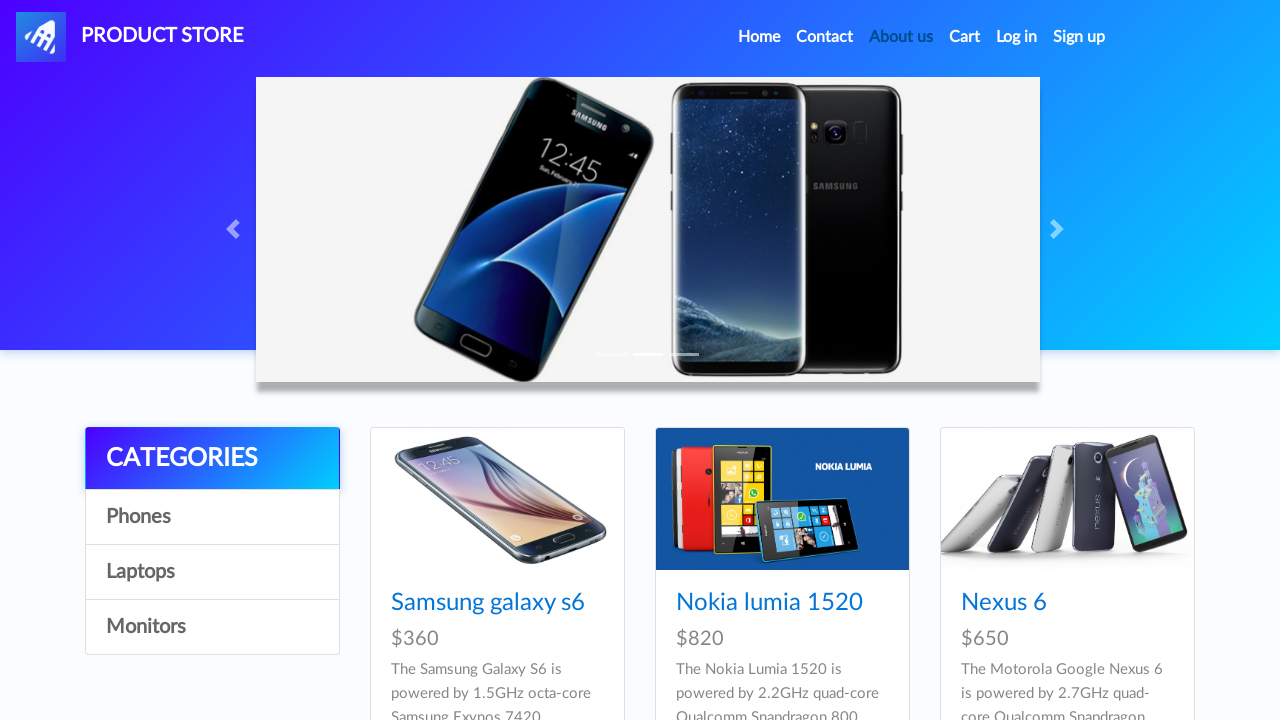